Tests drag and drop functionality by dragging an element from source to target location

Starting URL: https://testautomationpractice.blogspot.com/

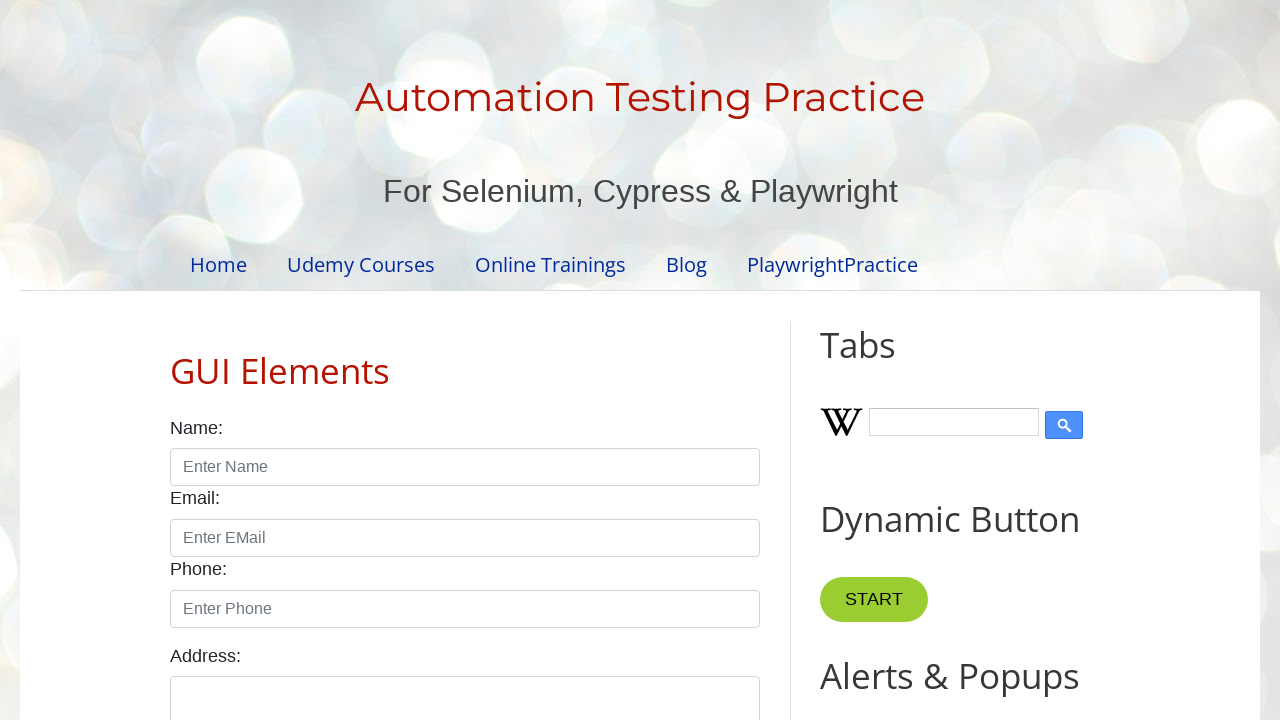

Located source element 'Drag me to my target'
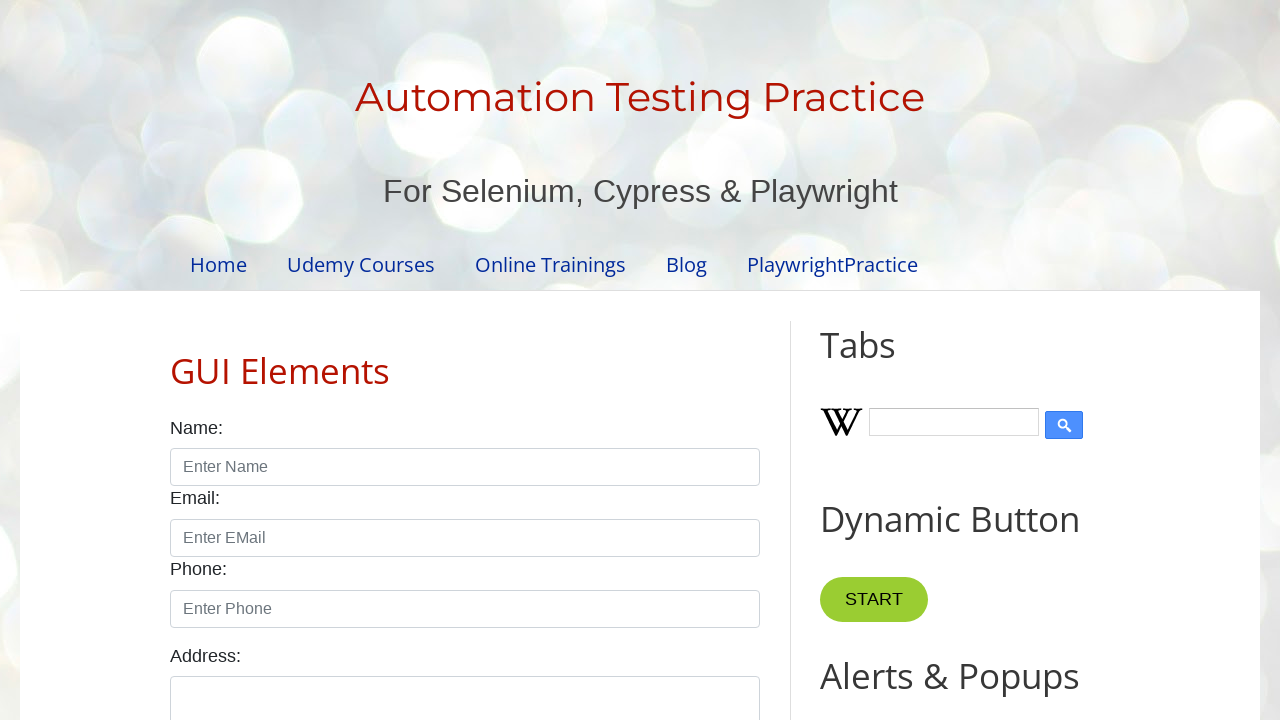

Located target drop zone with id 'droppable'
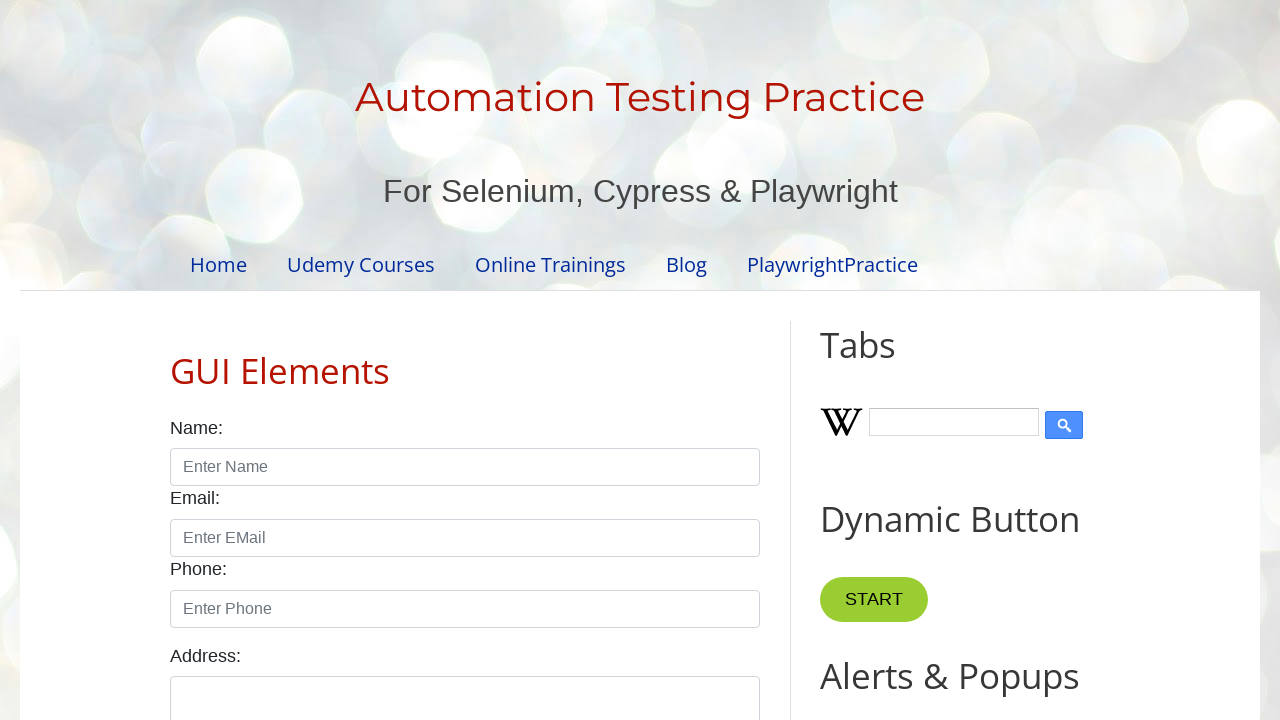

Dragged source element to target drop zone at (1015, 404)
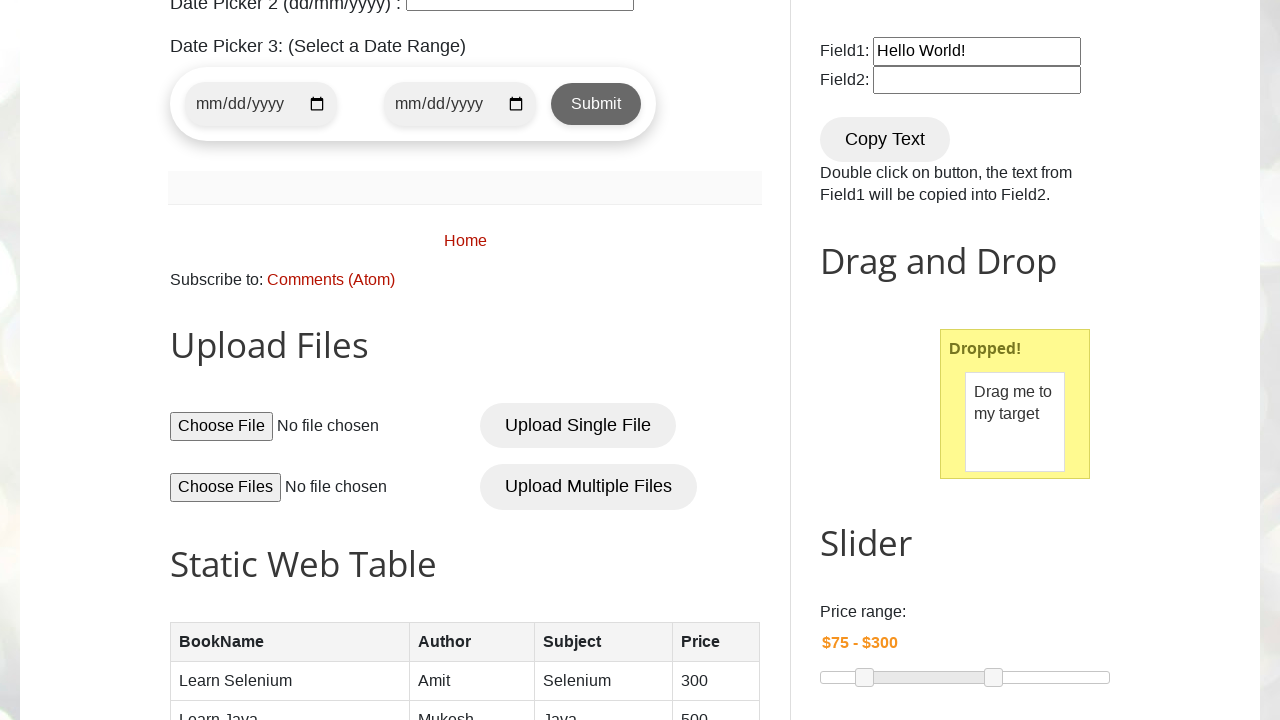

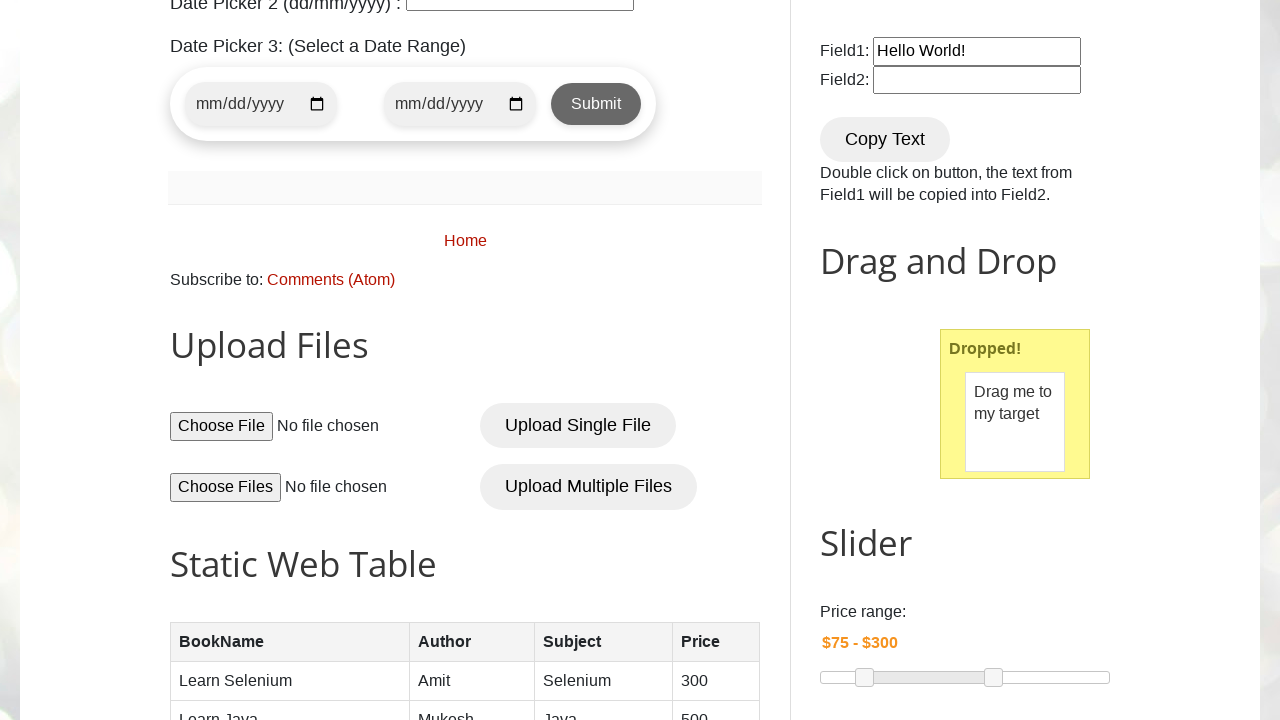